Verifies the category navigation on demoblaze.com by clicking through Categories, Phones, Laptops, and Monitors links

Starting URL: https://www.demoblaze.com/

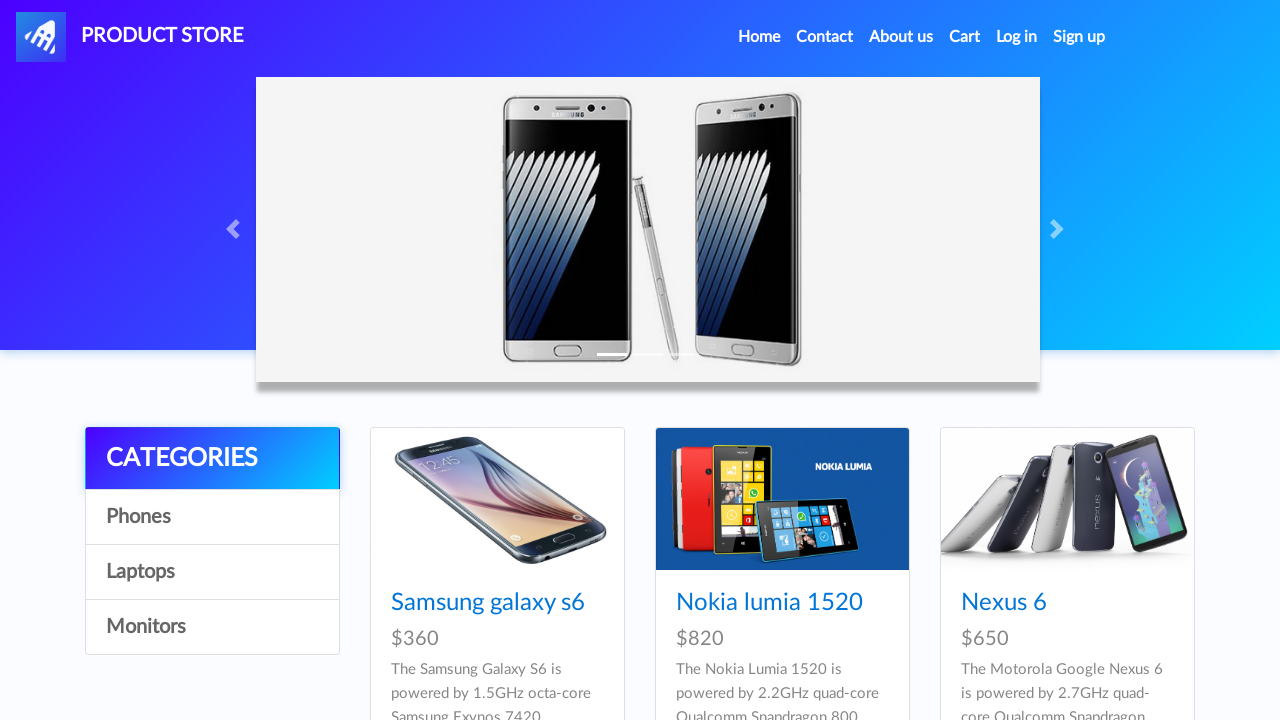

Clicked on CATEGORIES link at (212, 459) on internal:role=link[name="CATEGORIES"i]
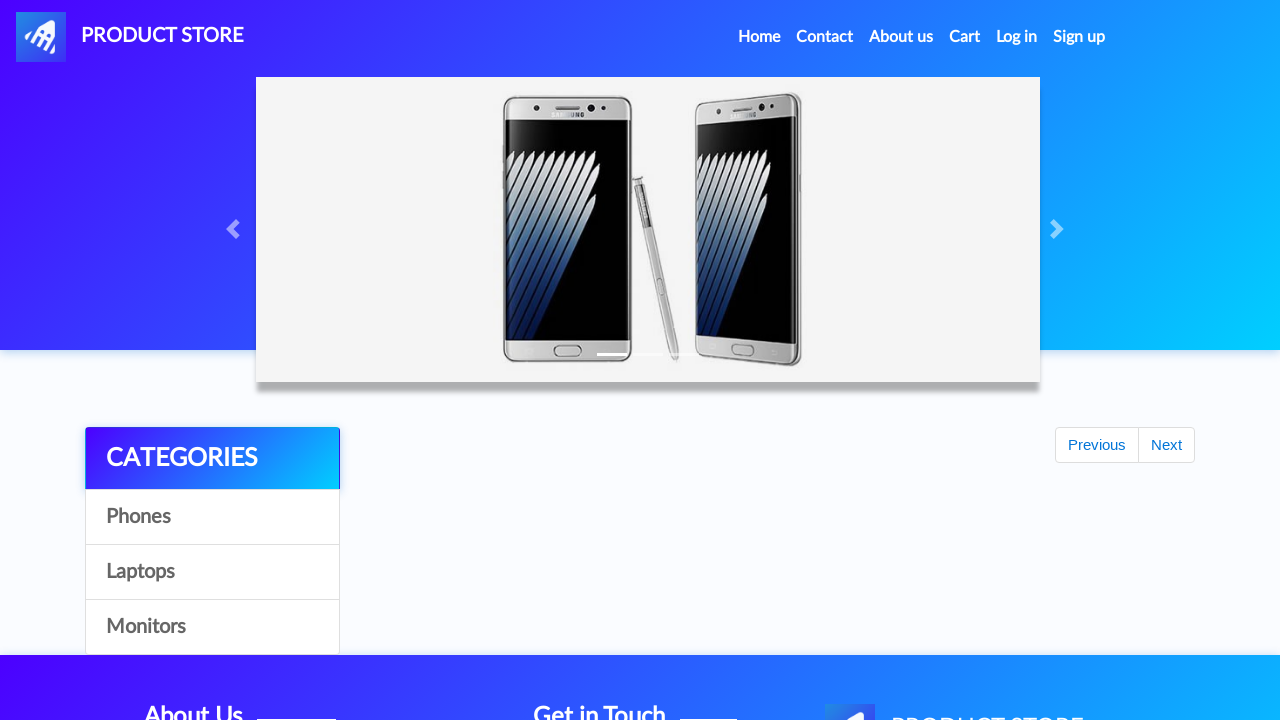

Clicked on Phones category at (212, 517) on internal:role=link[name="Phones"i]
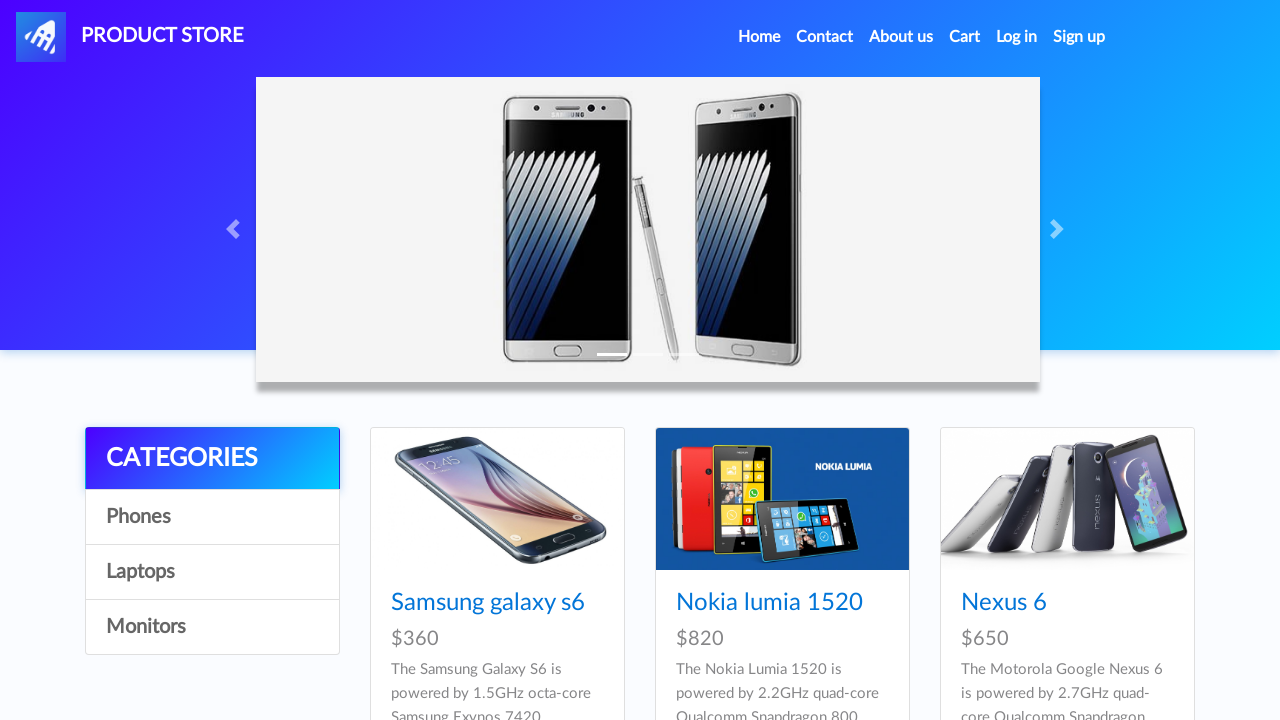

Clicked on Laptops category at (212, 572) on internal:role=link[name="Laptops"i]
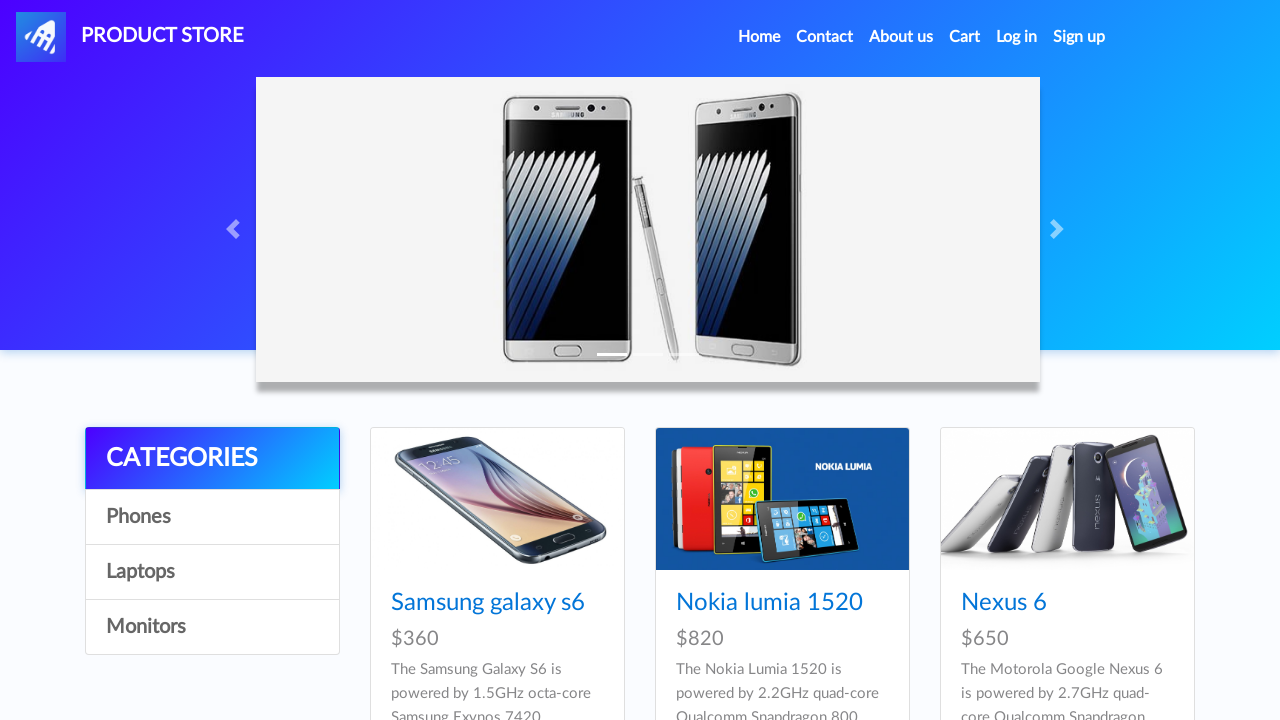

Clicked on Monitors category at (212, 627) on internal:role=link[name="Monitors"i]
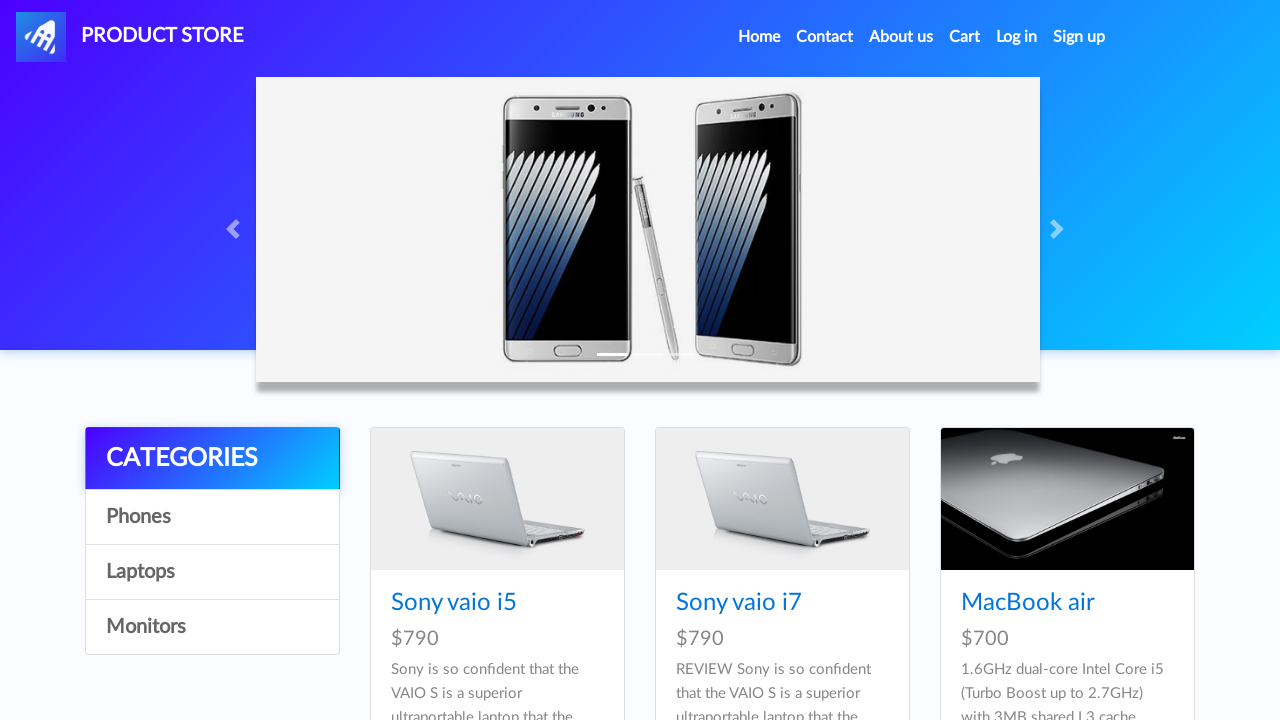

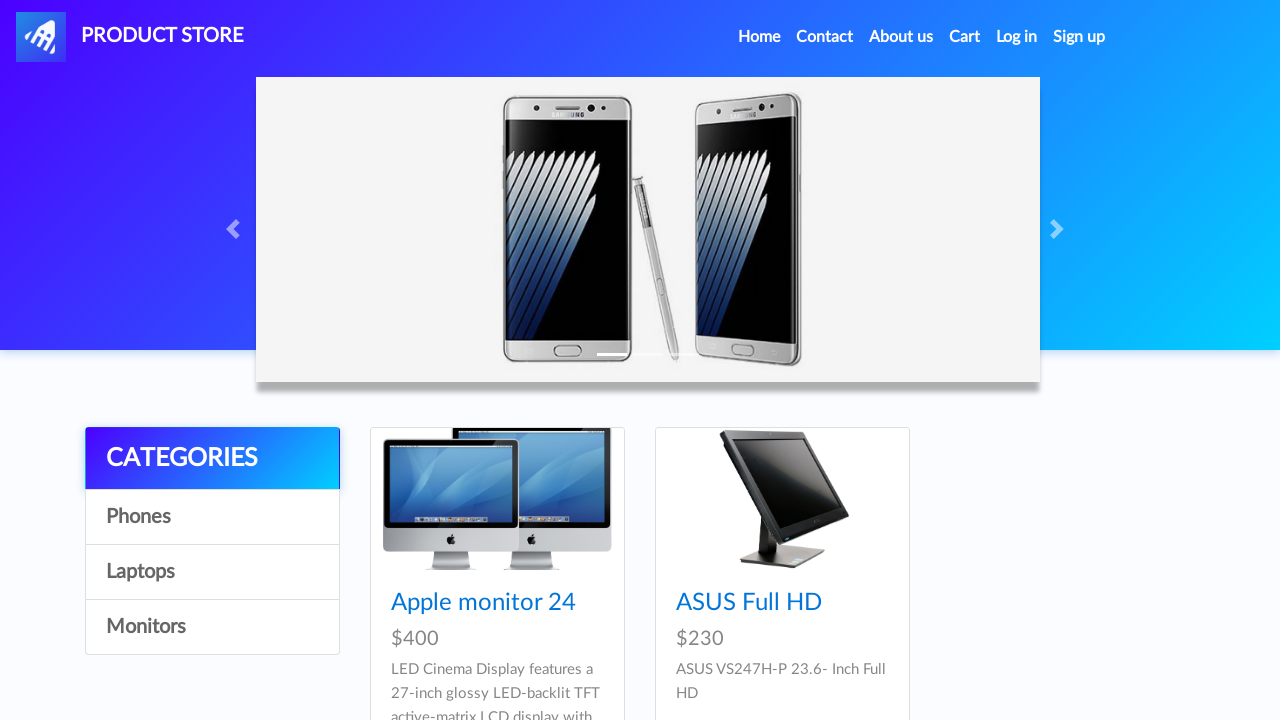